Tests mouse hover functionality by hovering over a dropdown button and selecting an option

Starting URL: https://play1.automationcamp.ir/mouse_events.html

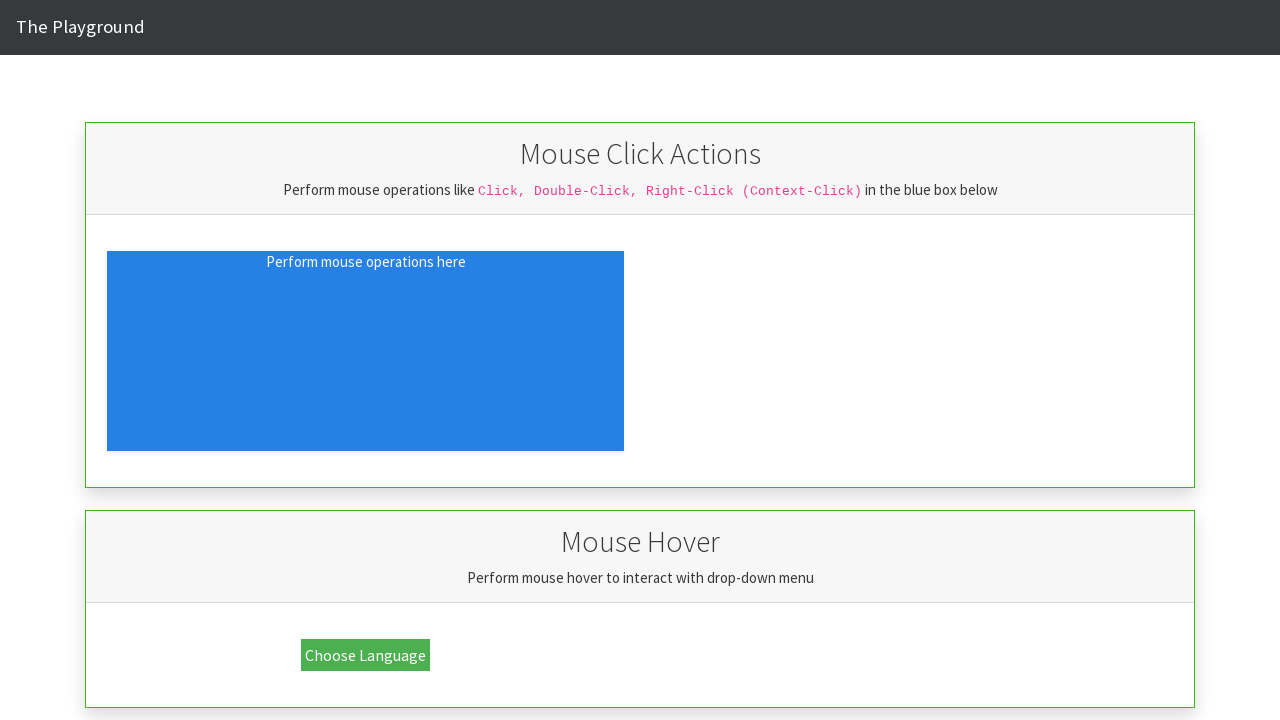

Hovered over dropdown button at (366, 655) on .dropbtn
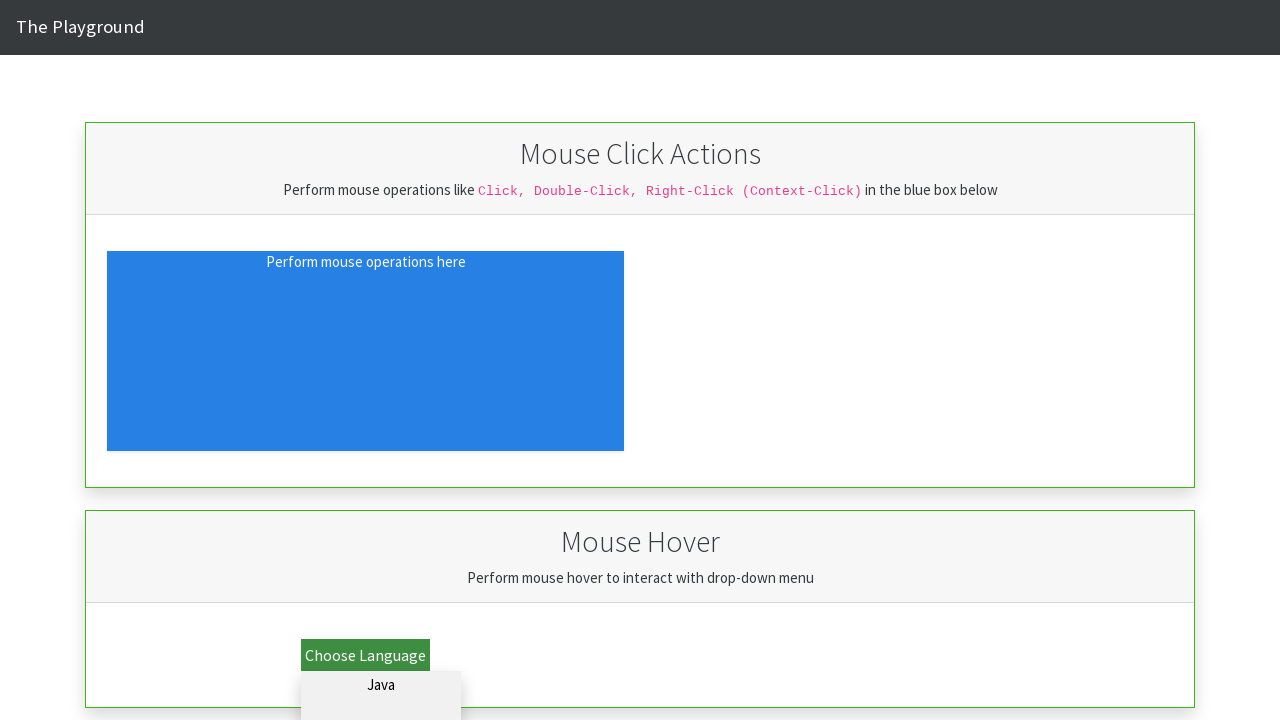

Clicked JavaScript option from dropdown at (381, 361) on #dd_javascript
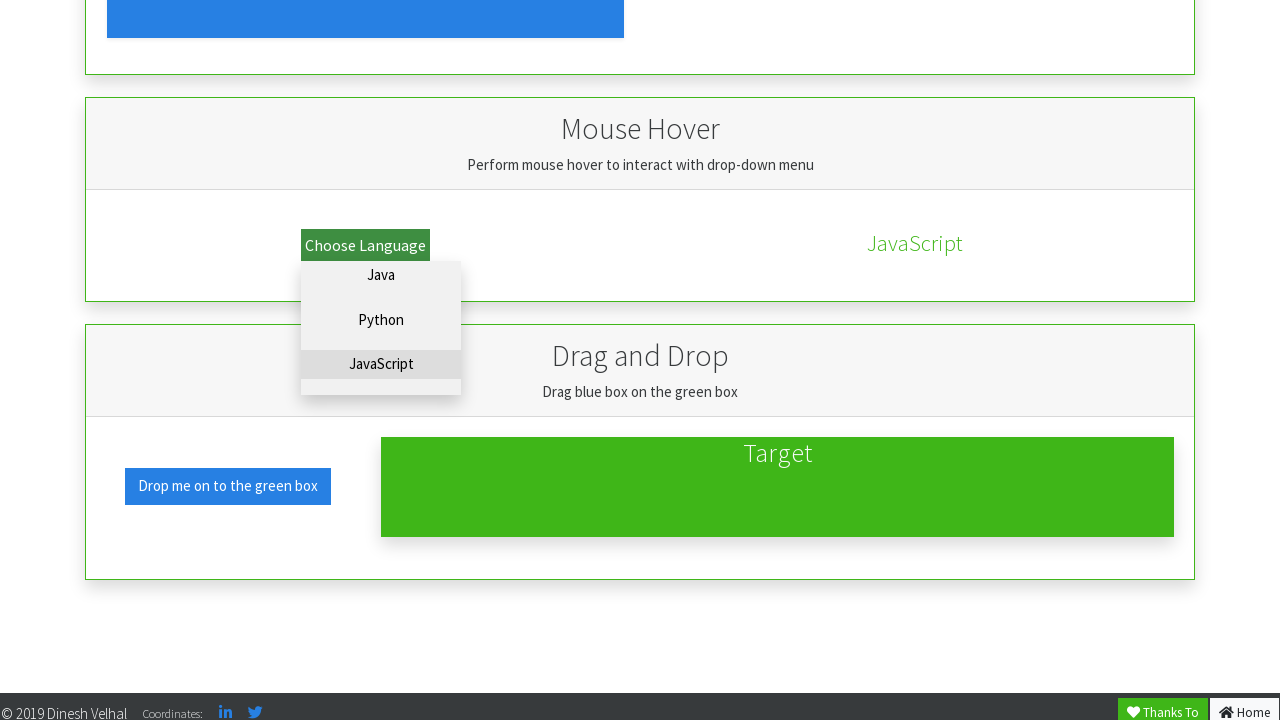

Hover validation text appeared
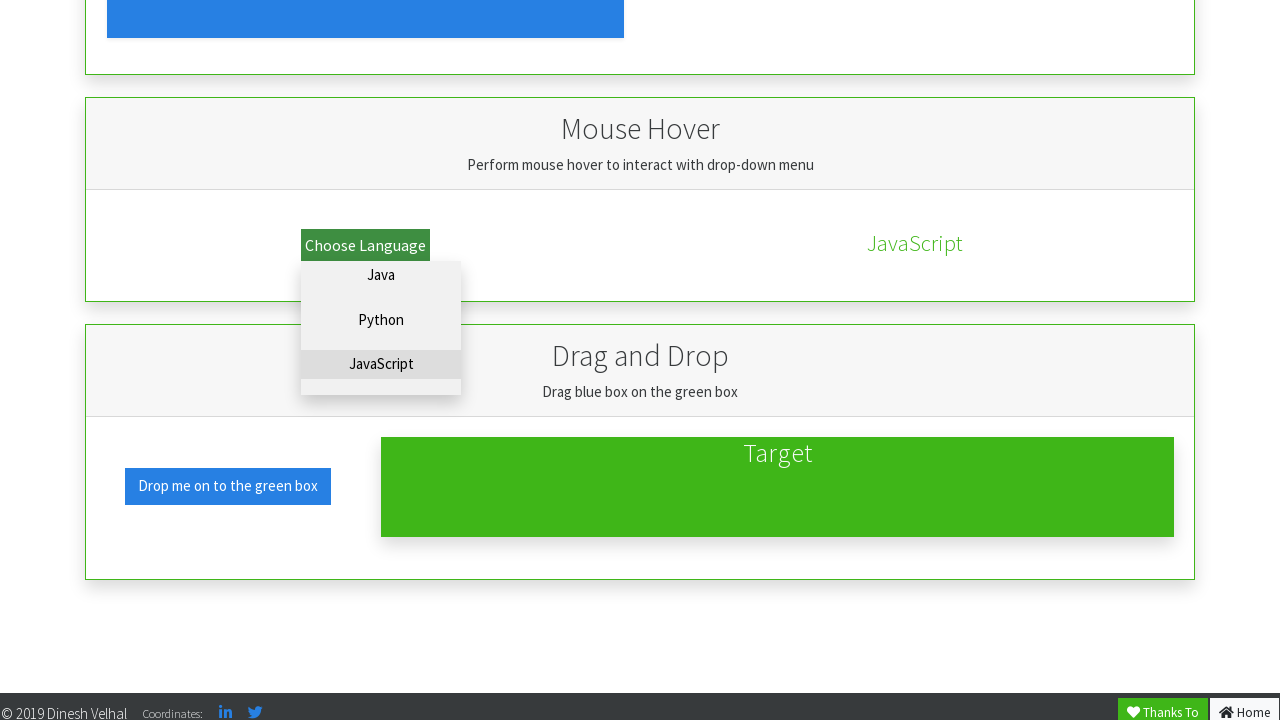

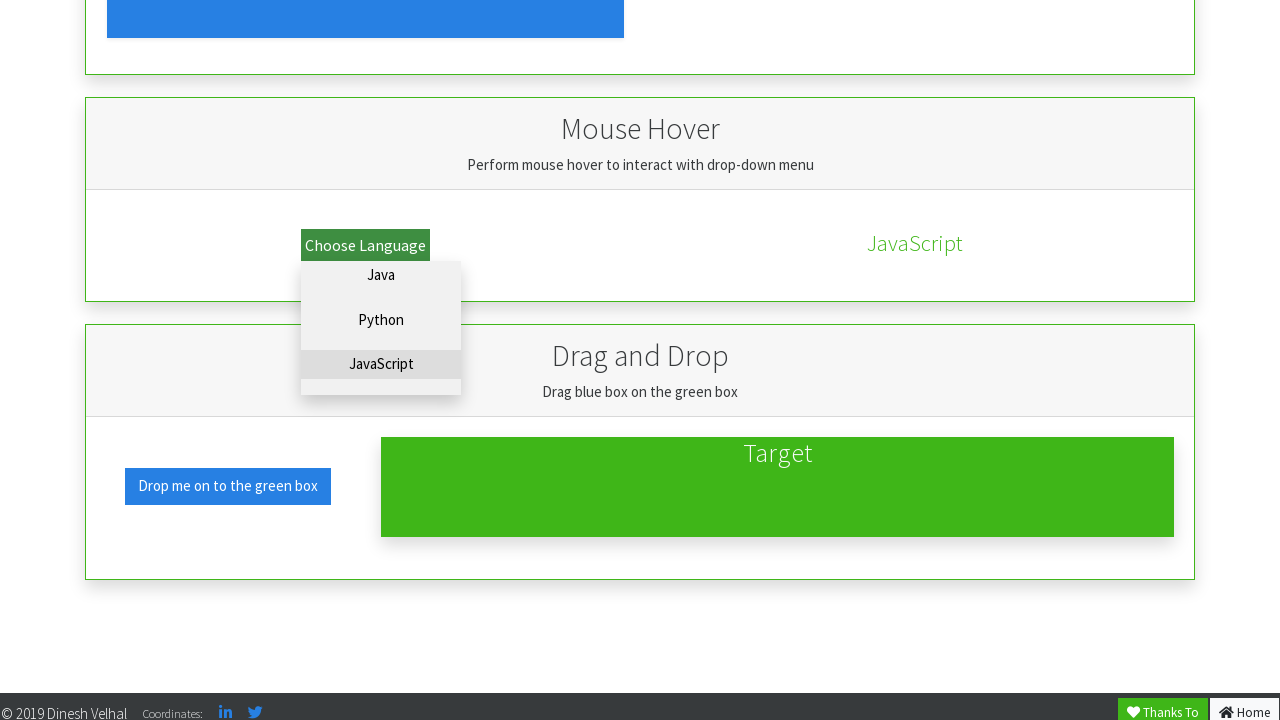